Fills out a comprehensive practice form including personal details, date selection, subjects, address, and state/city selection

Starting URL: https://demoqa.com/automation-practice-form

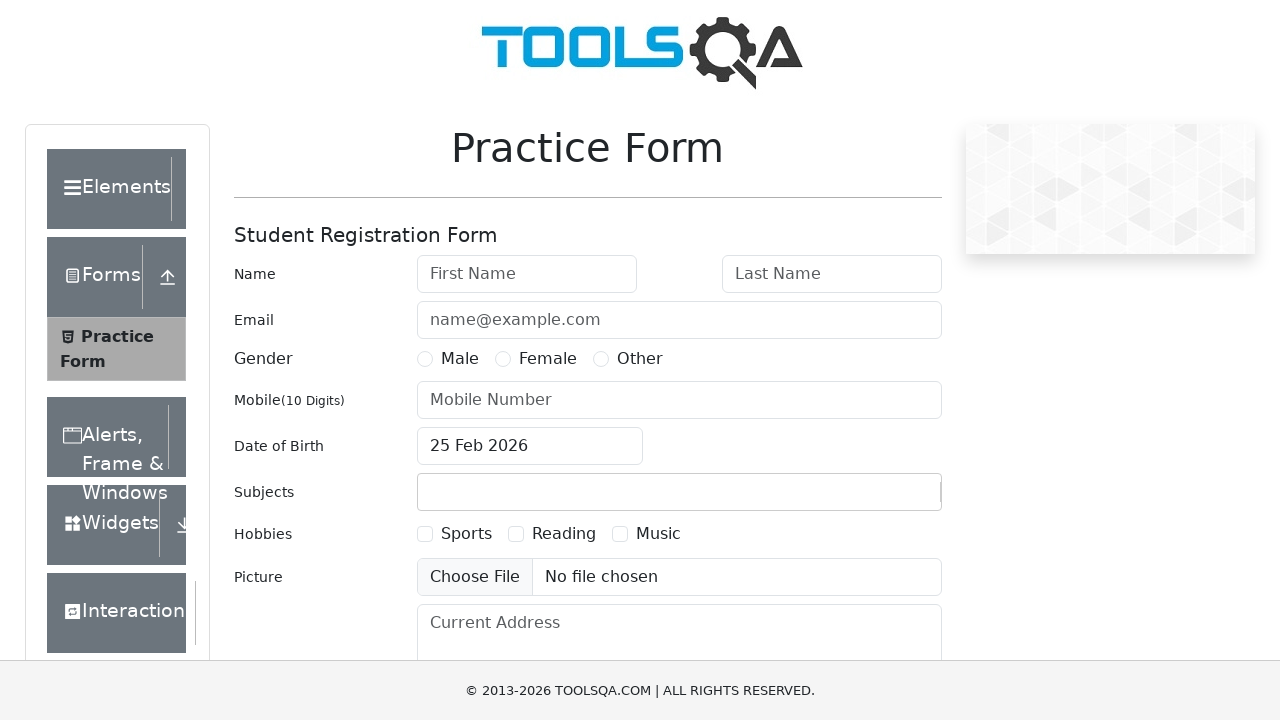

Filled first name field with 'Kowsi' on input#firstName
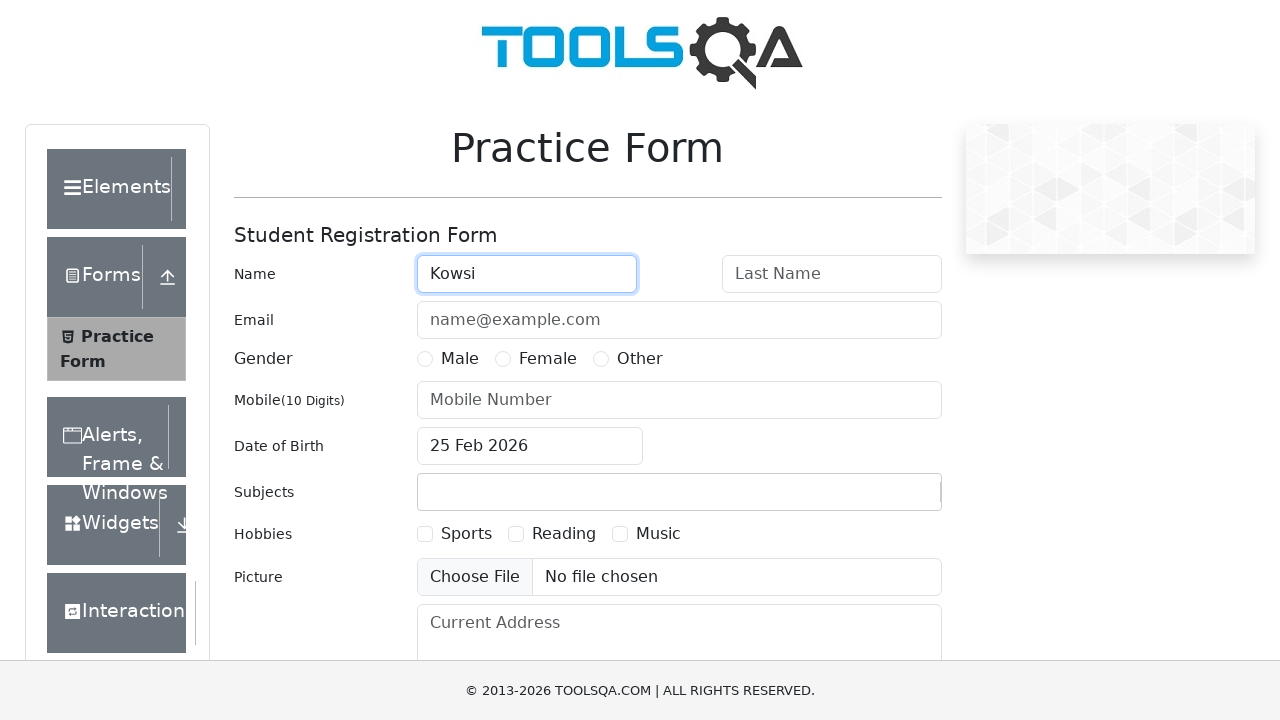

Filled last name field with 'Murugesan' on input#lastName
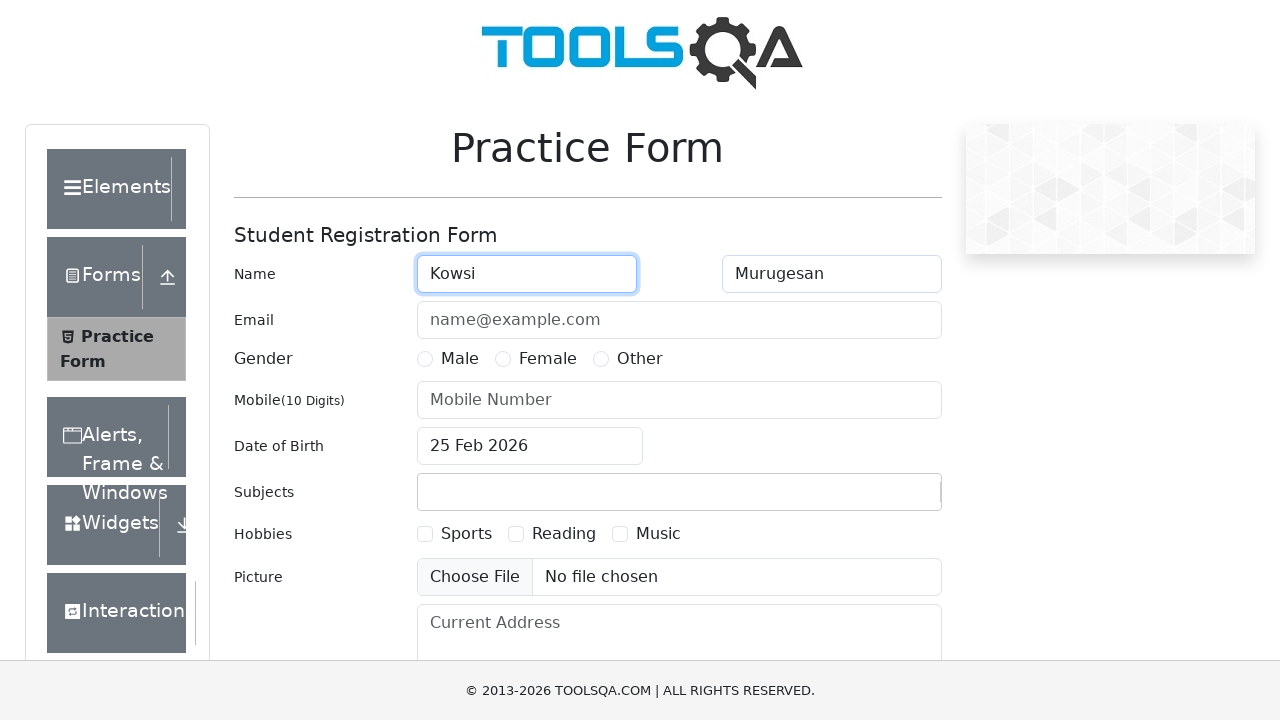

Filled email field with 'kowsimurugesan11@gmail.com' on input#userEmail
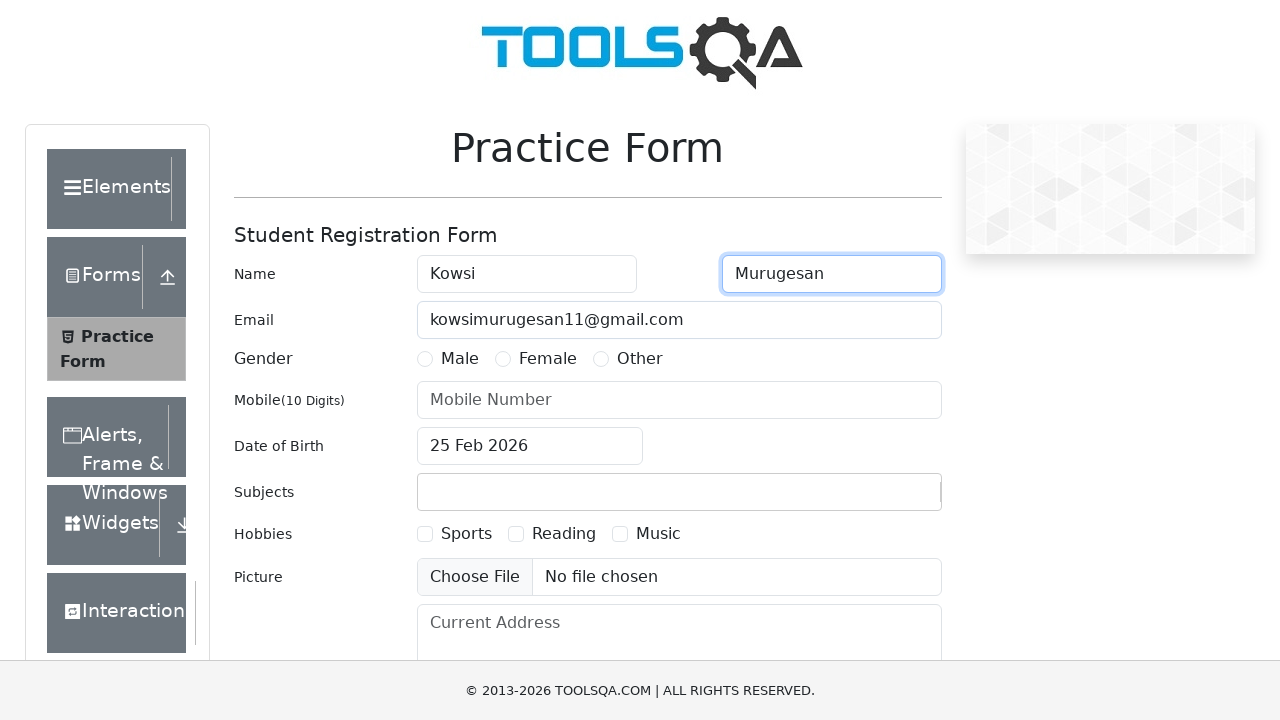

Filled phone number field with '7708403033' on input#userNumber
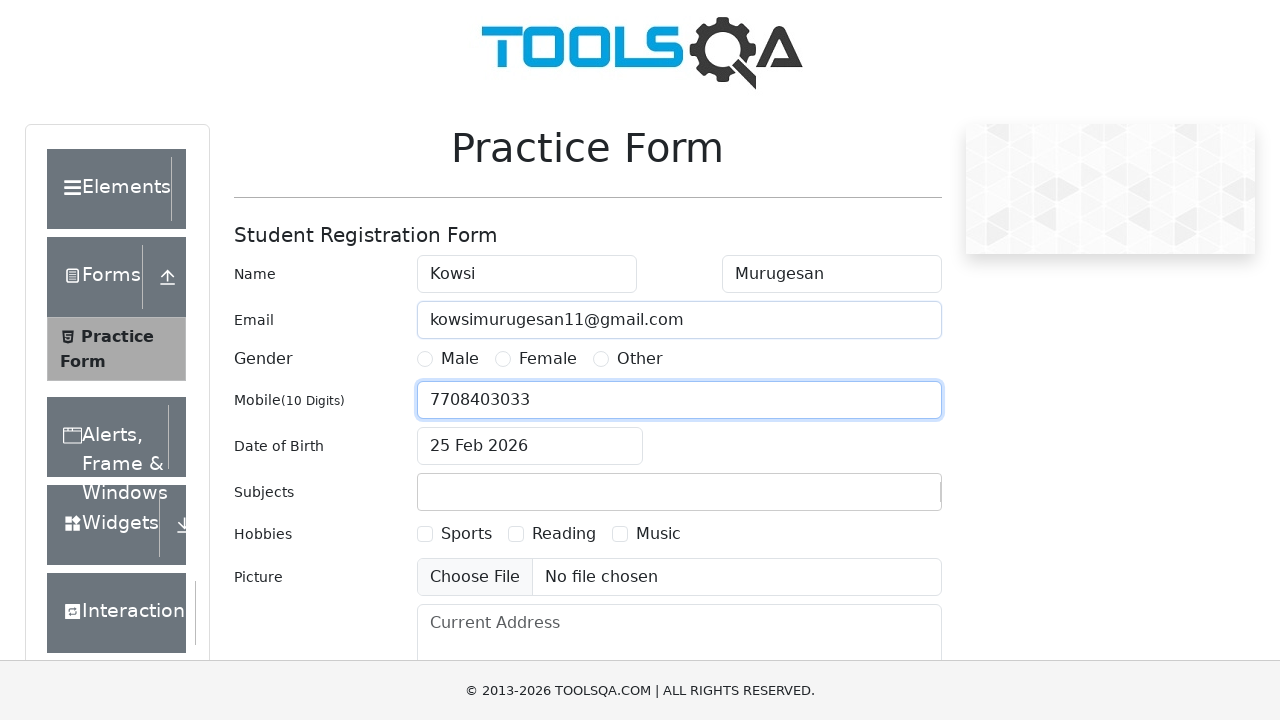

Selected Female gender option at (548, 359) on label[for='gender-radio-2']
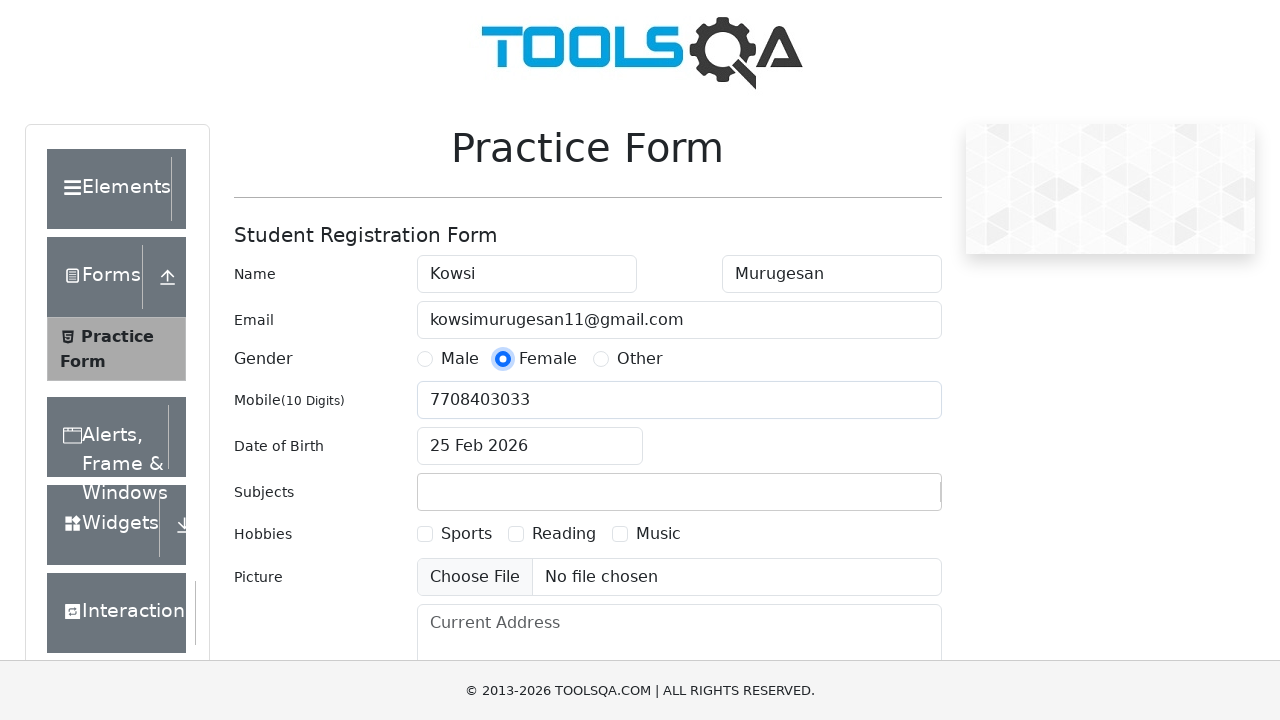

Opened date of birth picker at (530, 446) on input#dateOfBirthInput
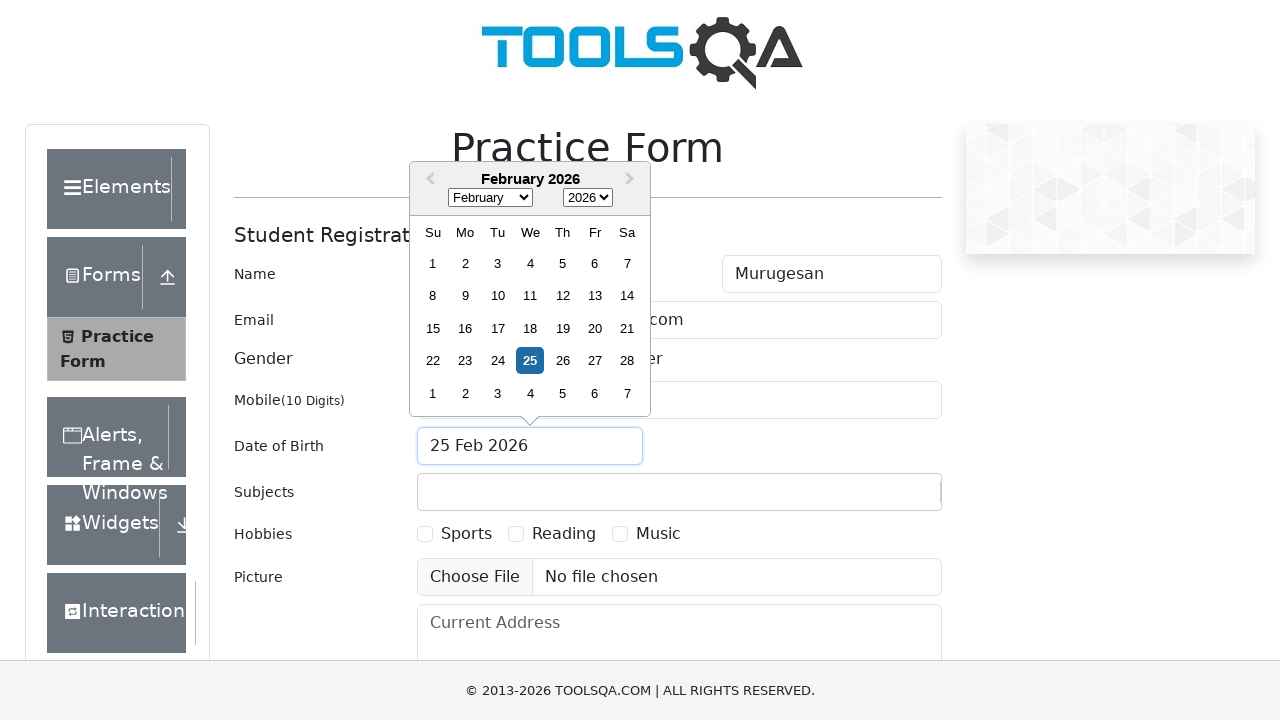

Selected January from month dropdown on select.react-datepicker__month-select
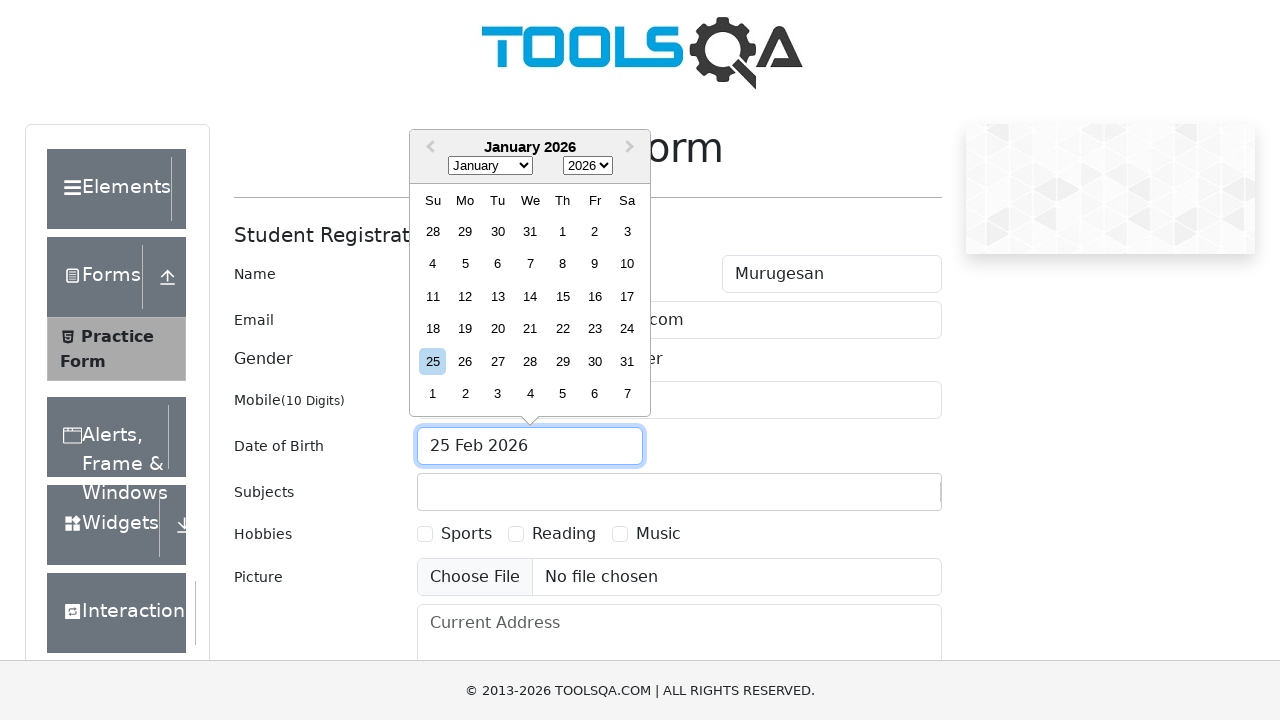

Selected 1998 from year dropdown on select.react-datepicker__year-select
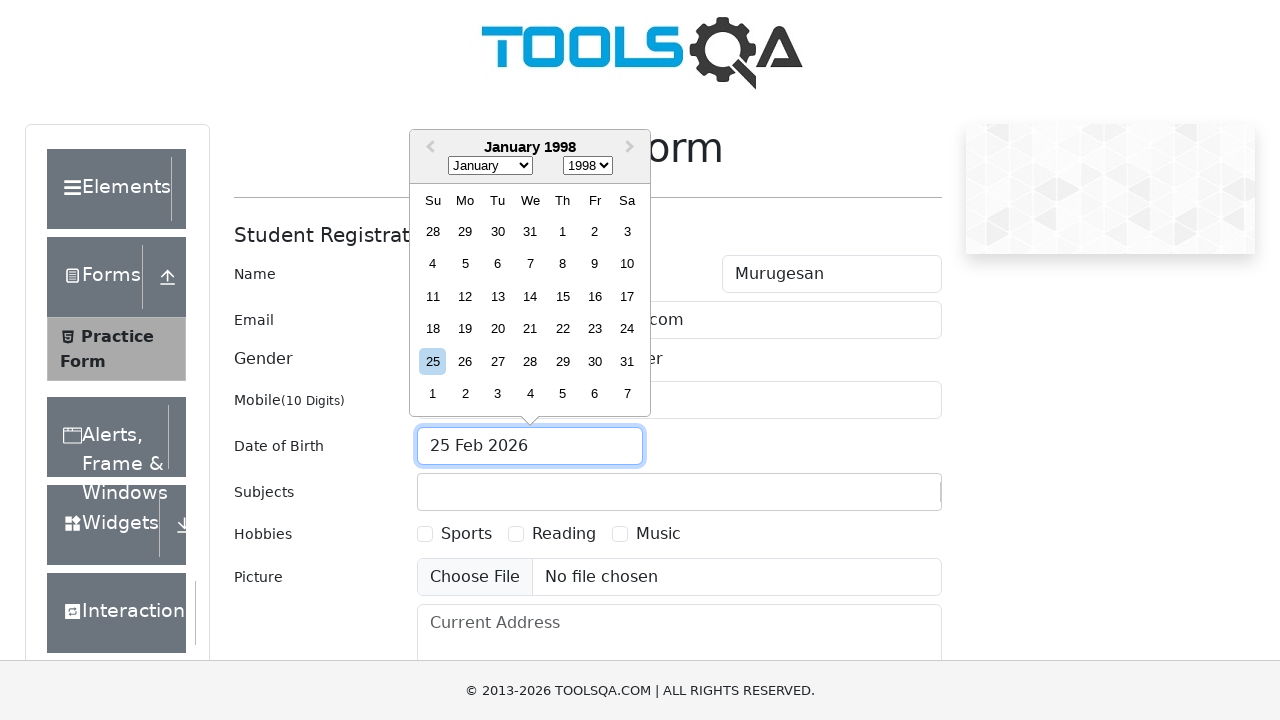

Selected January 11th, 1998 as date of birth at (433, 296) on div[aria-label='Choose Sunday, January 11th, 1998']
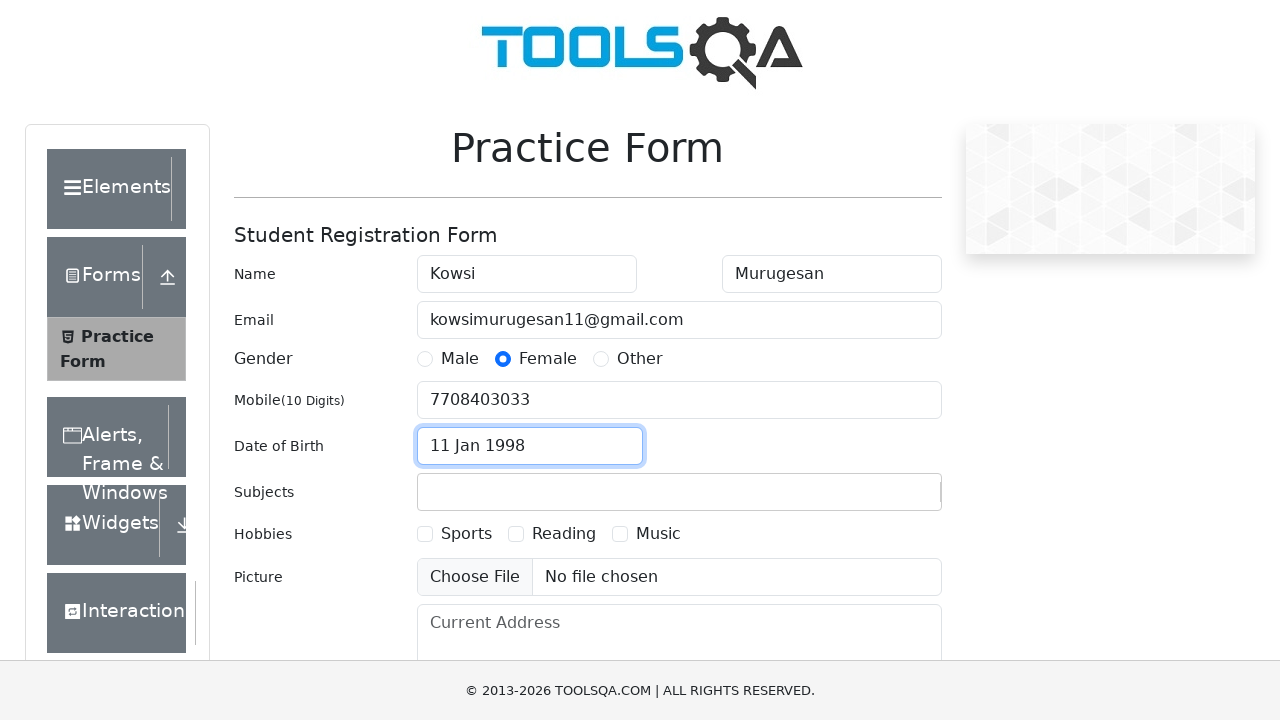

Filled subjects field with 'Computer Science' on input#subjectsInput
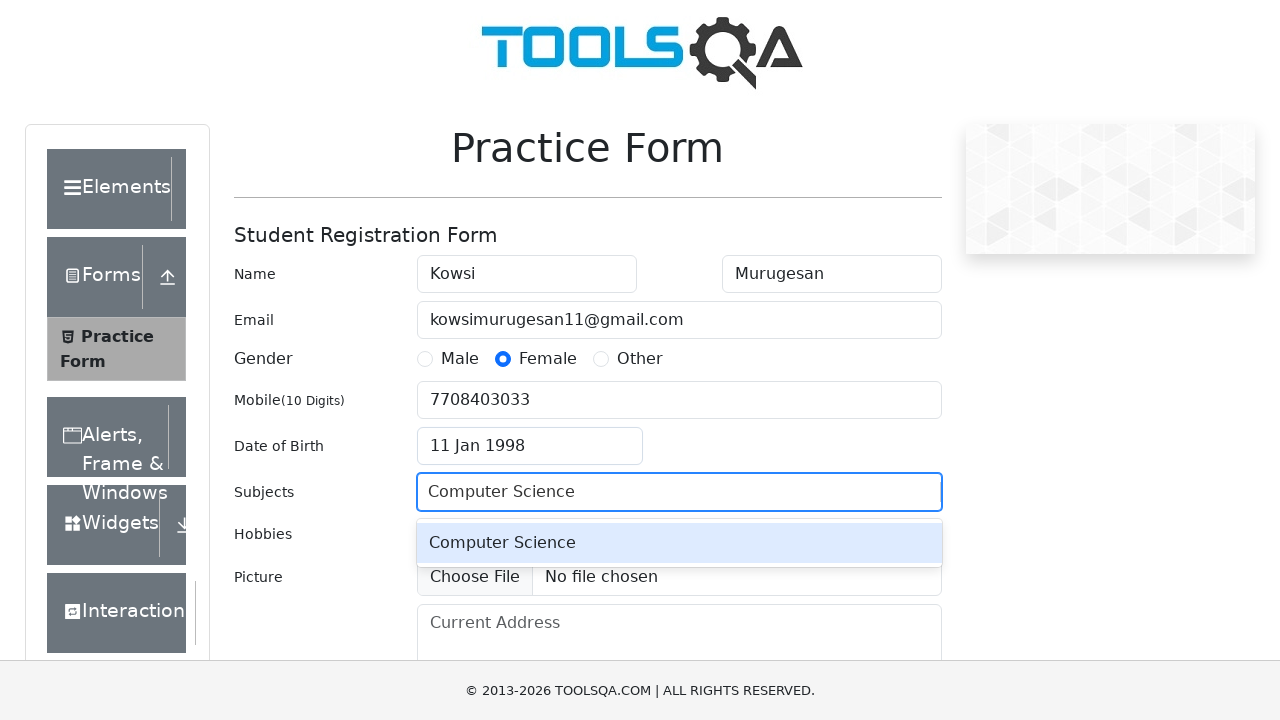

Pressed Enter to confirm subject selection on input#subjectsInput
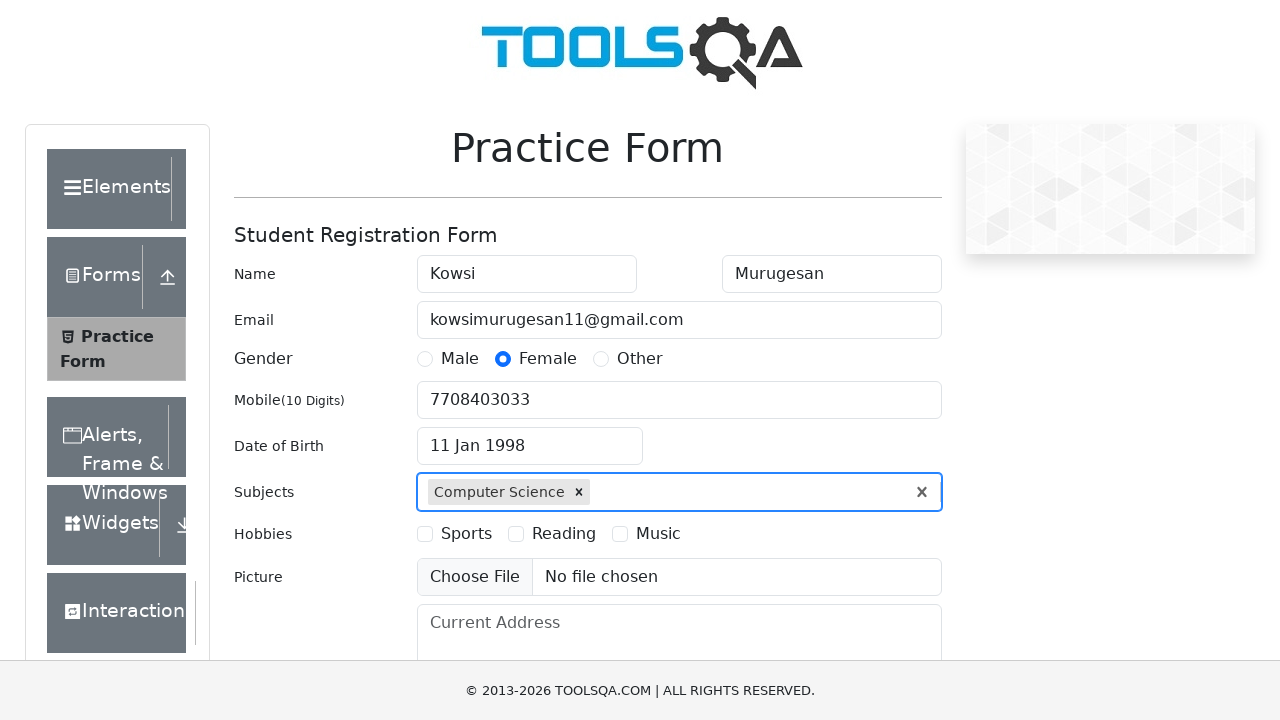

Filled current address field with 'Tiruppur, Tamilnadu' on textarea#currentAddress
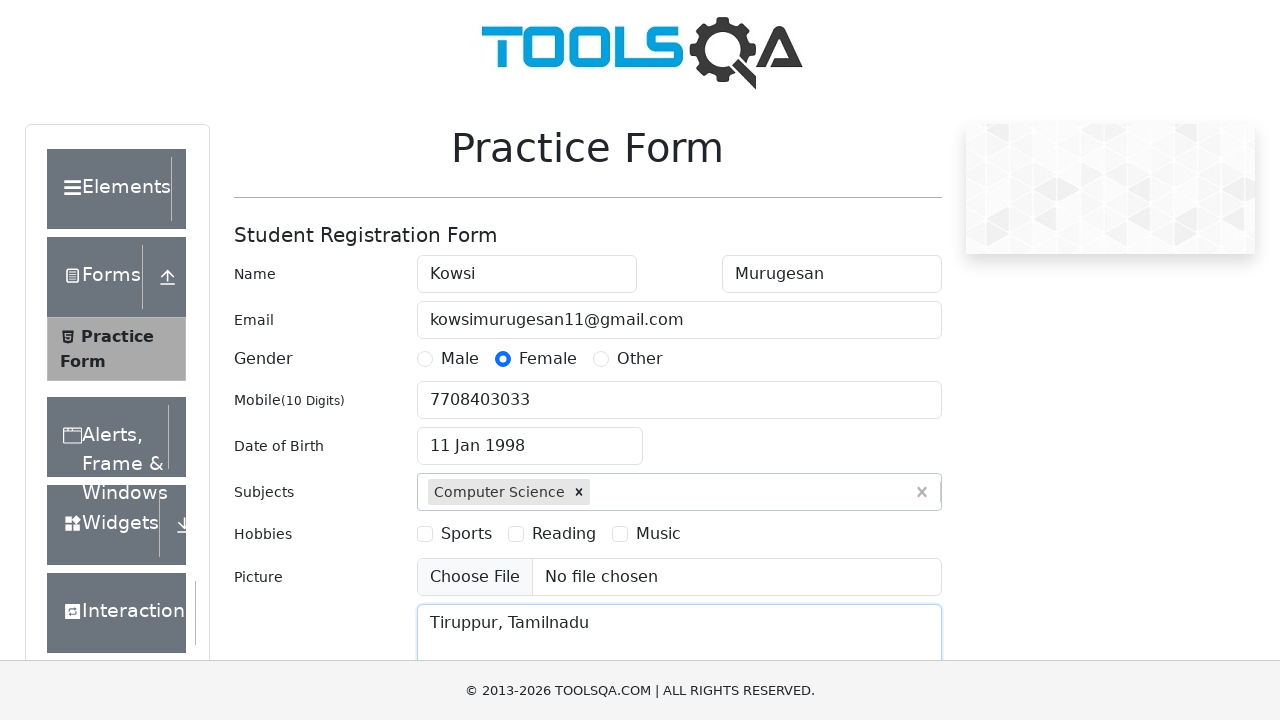

Clicked state dropdown to open it at (527, 437) on div#state
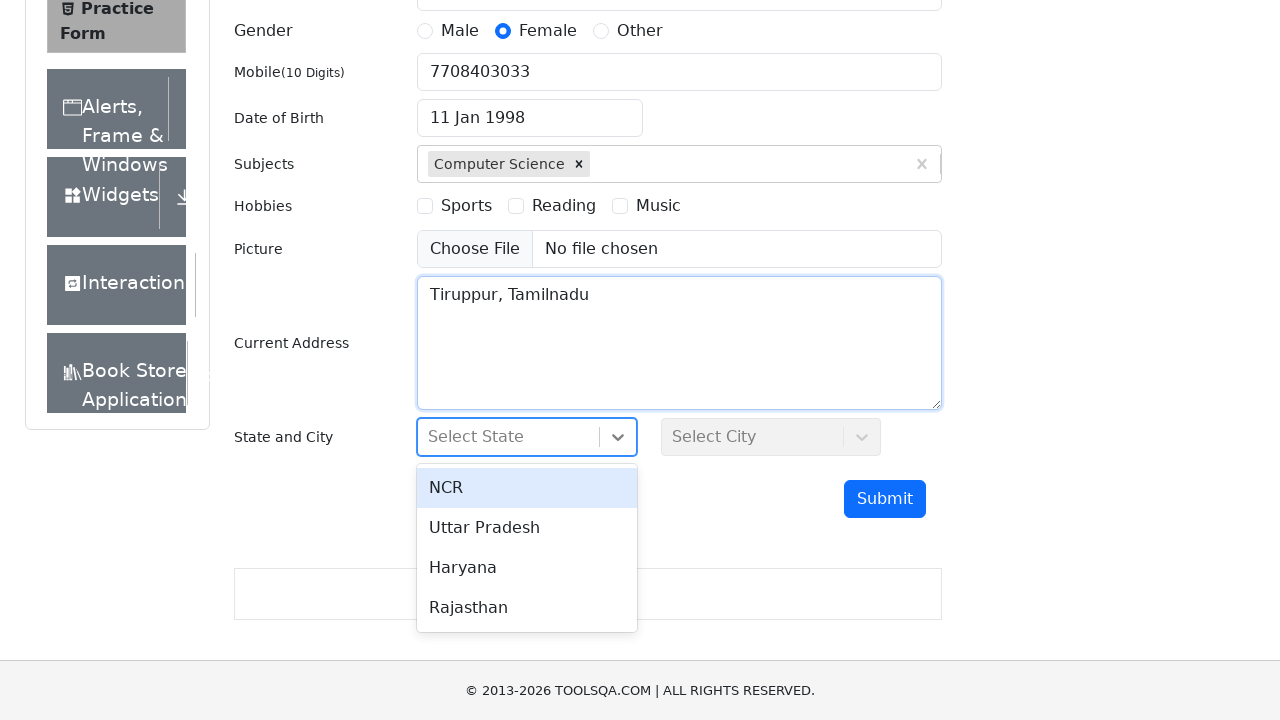

Typed 'Haryana' in state search field on input#react-select-3-input
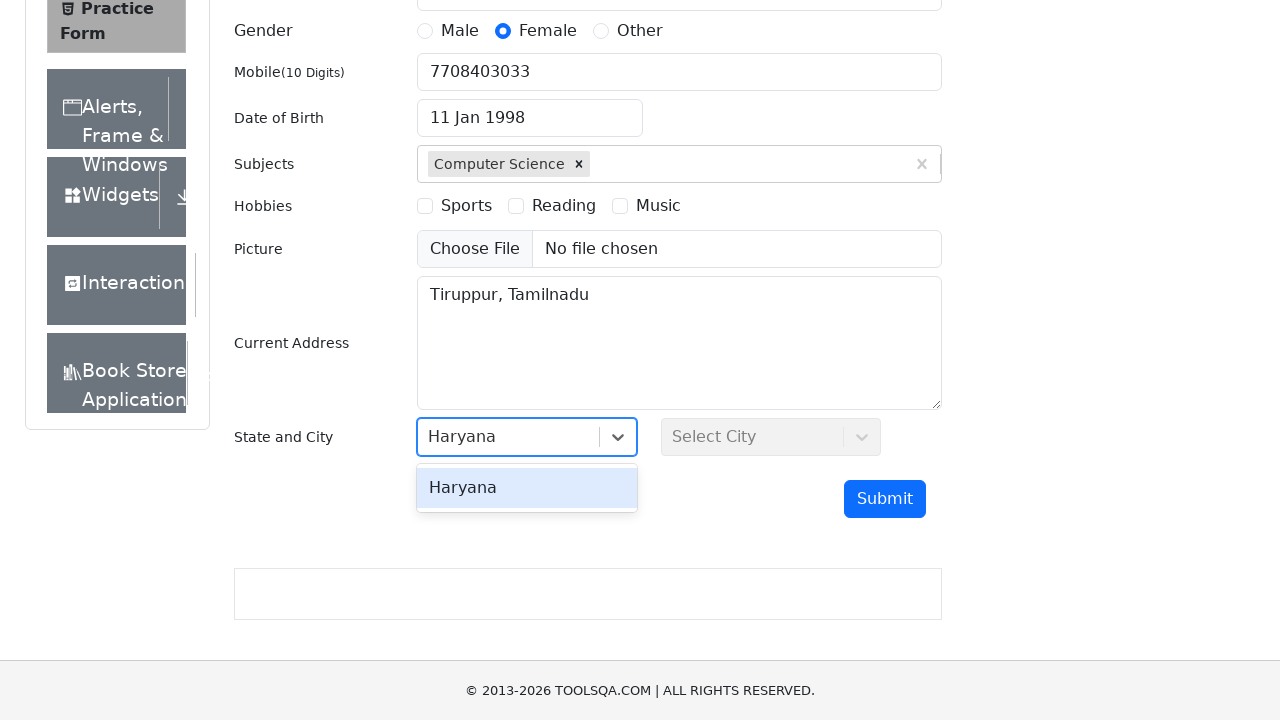

Pressed Enter to select Haryana state on input#react-select-3-input
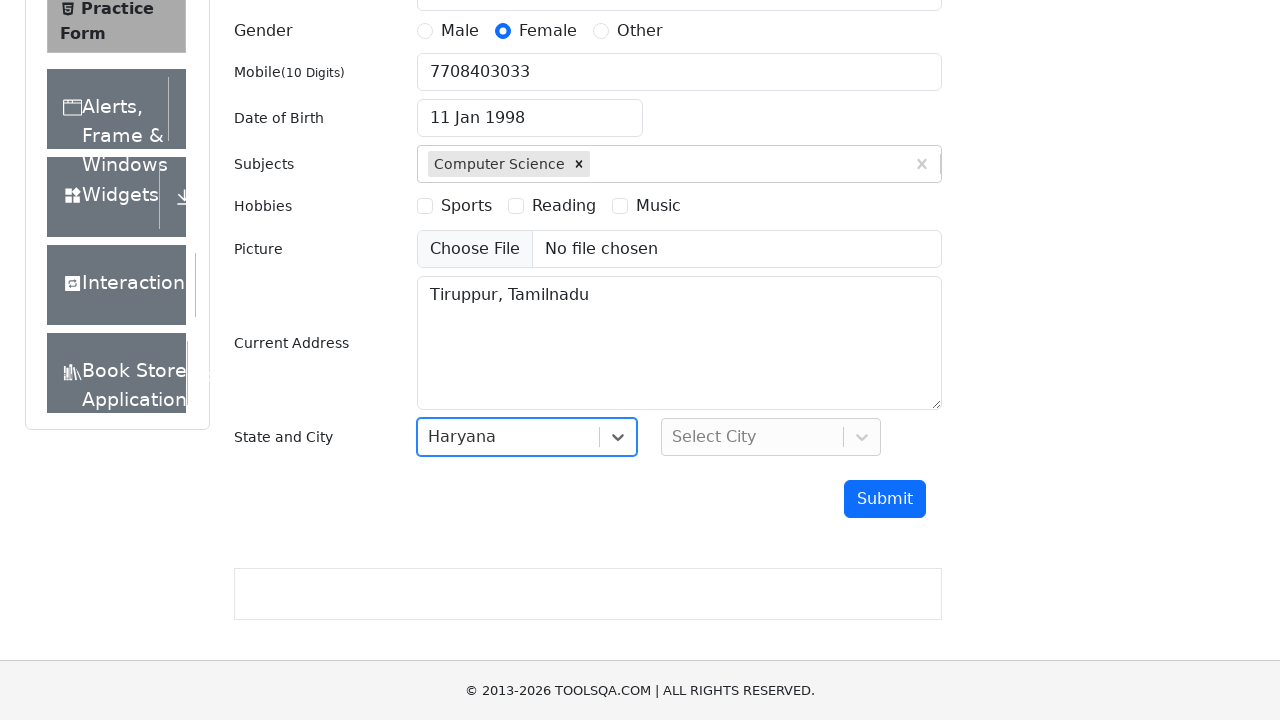

Clicked city dropdown to open it at (771, 437) on div#city
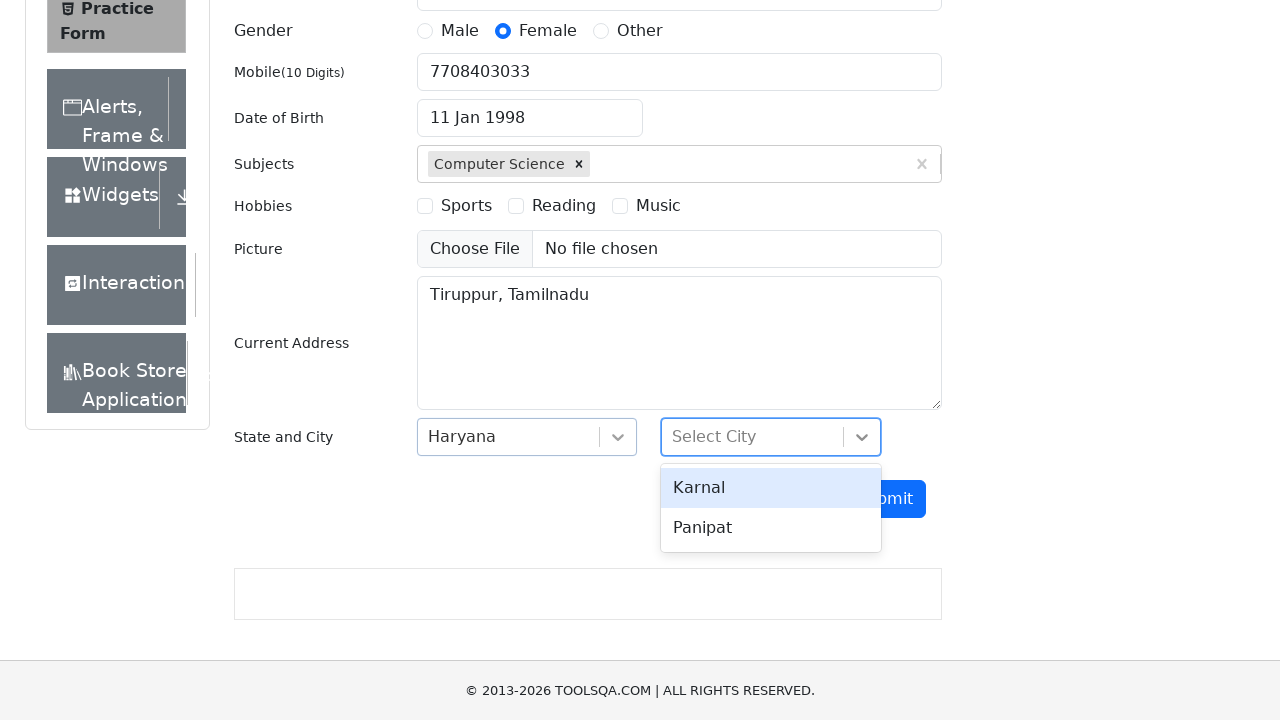

Typed 'Karnal' in city search field on input#react-select-4-input
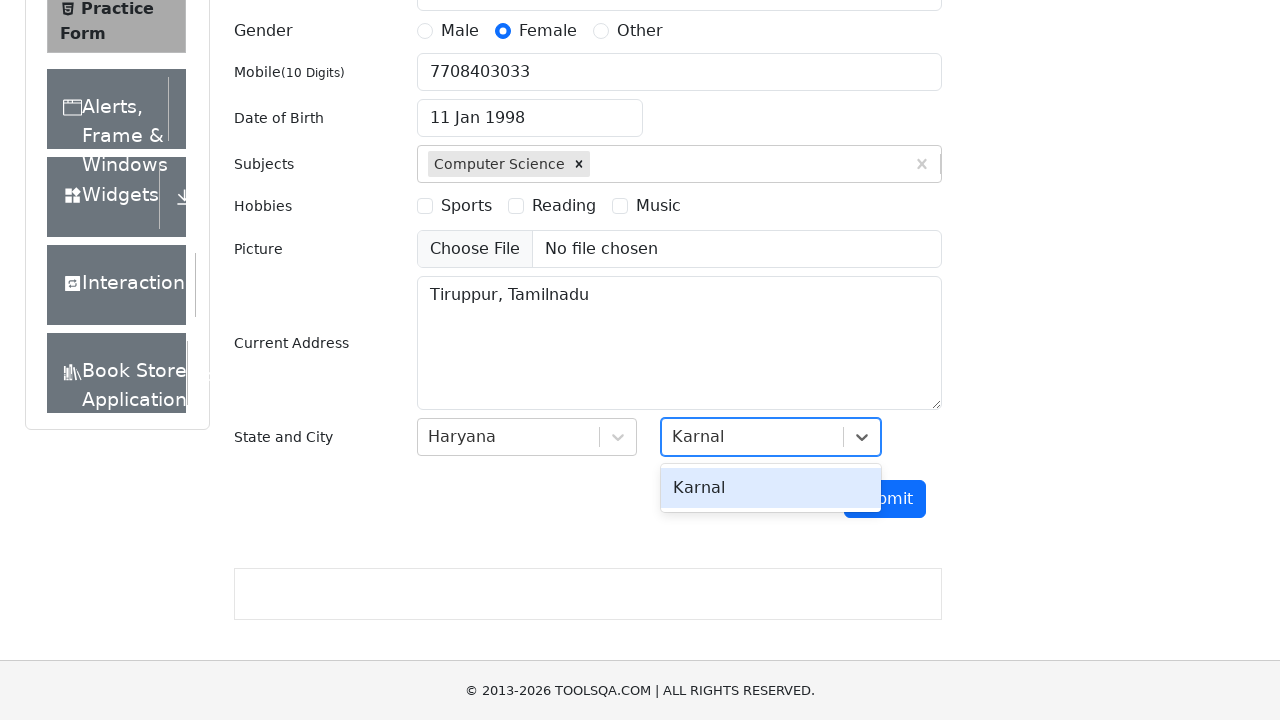

Pressed Enter to select Karnal city on input#react-select-4-input
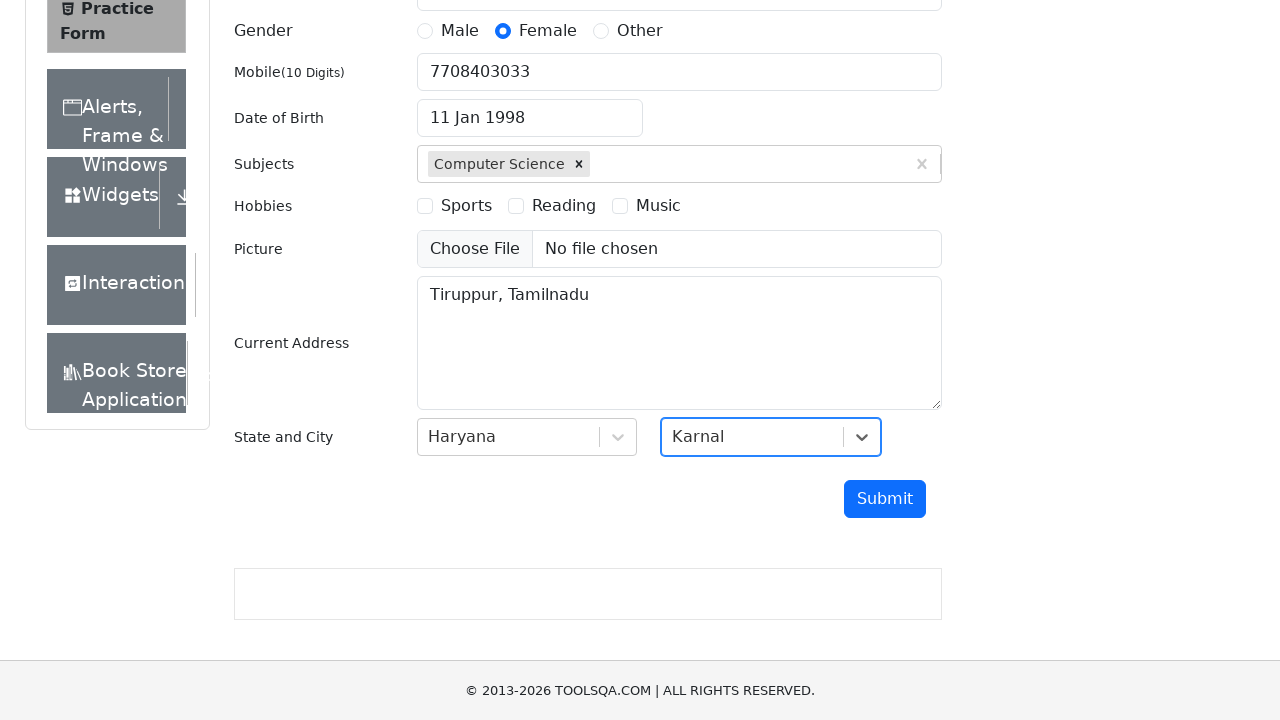

Clicked submit button to submit the practice form at (885, 499) on button#submit
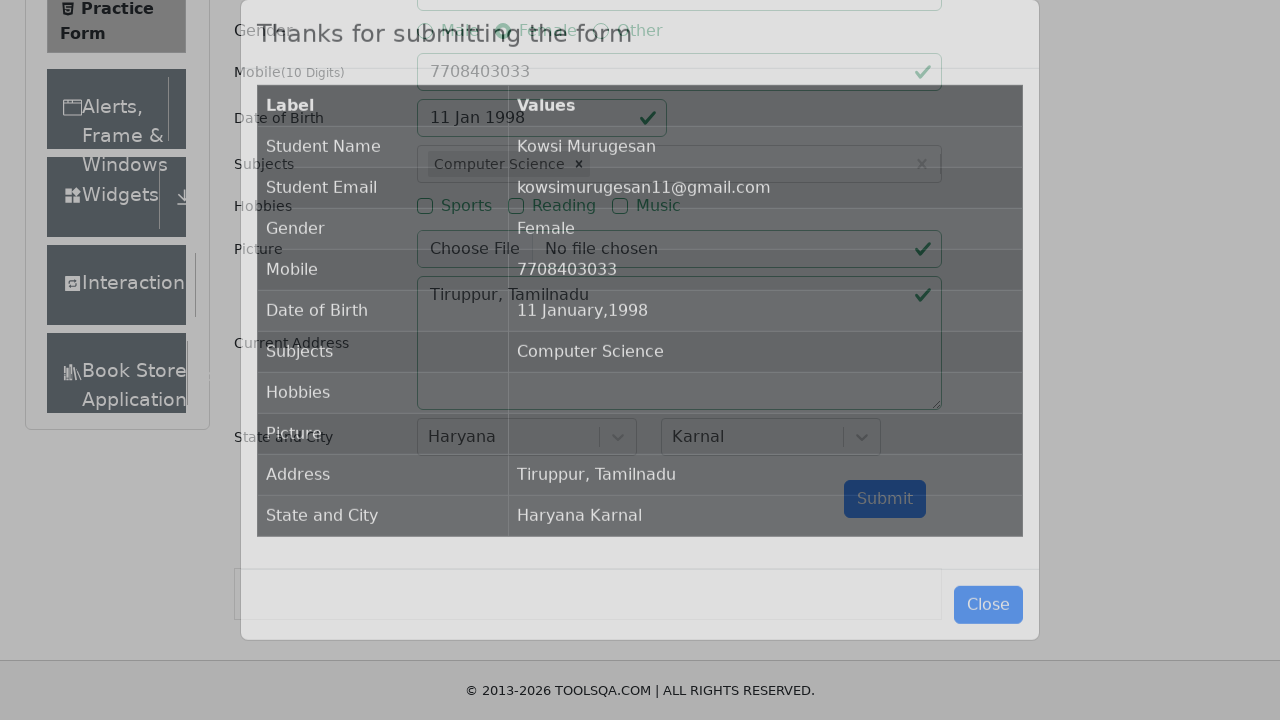

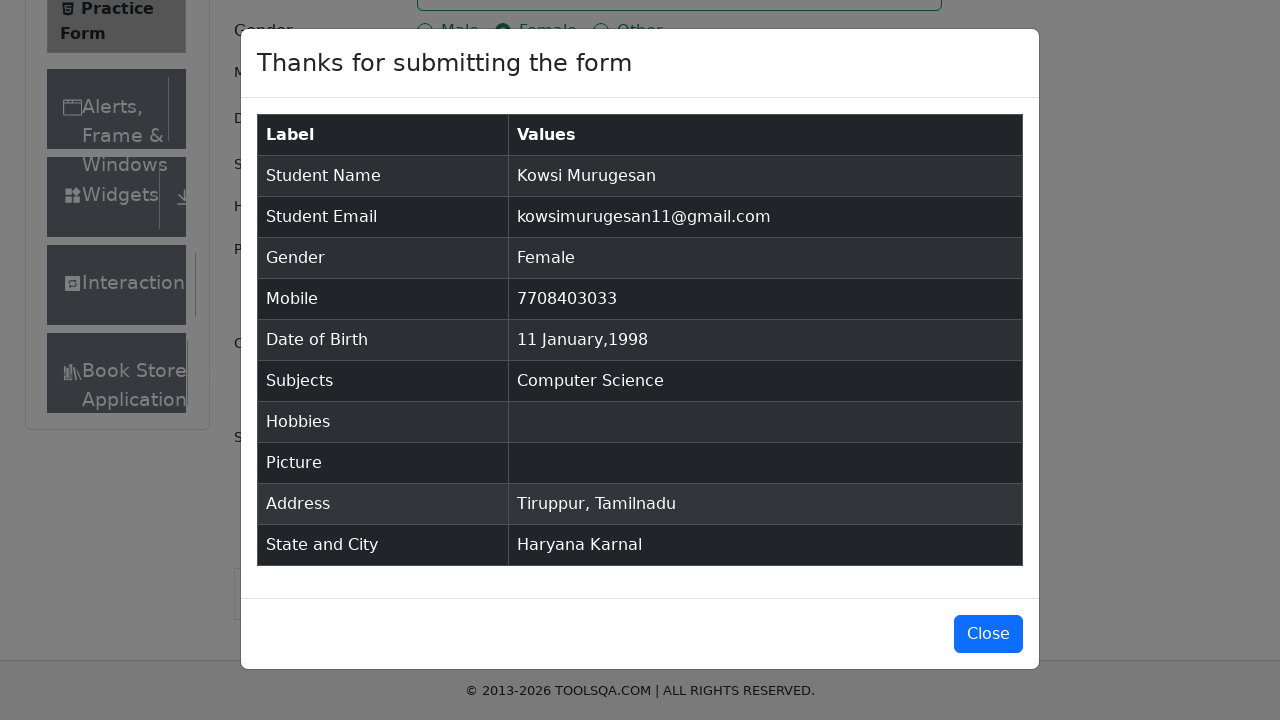